Tests the passenger selection dropdown on SpiceJet website by clicking on the passengers field and incrementing the adult passenger count multiple times

Starting URL: https://www.spicejet.com/

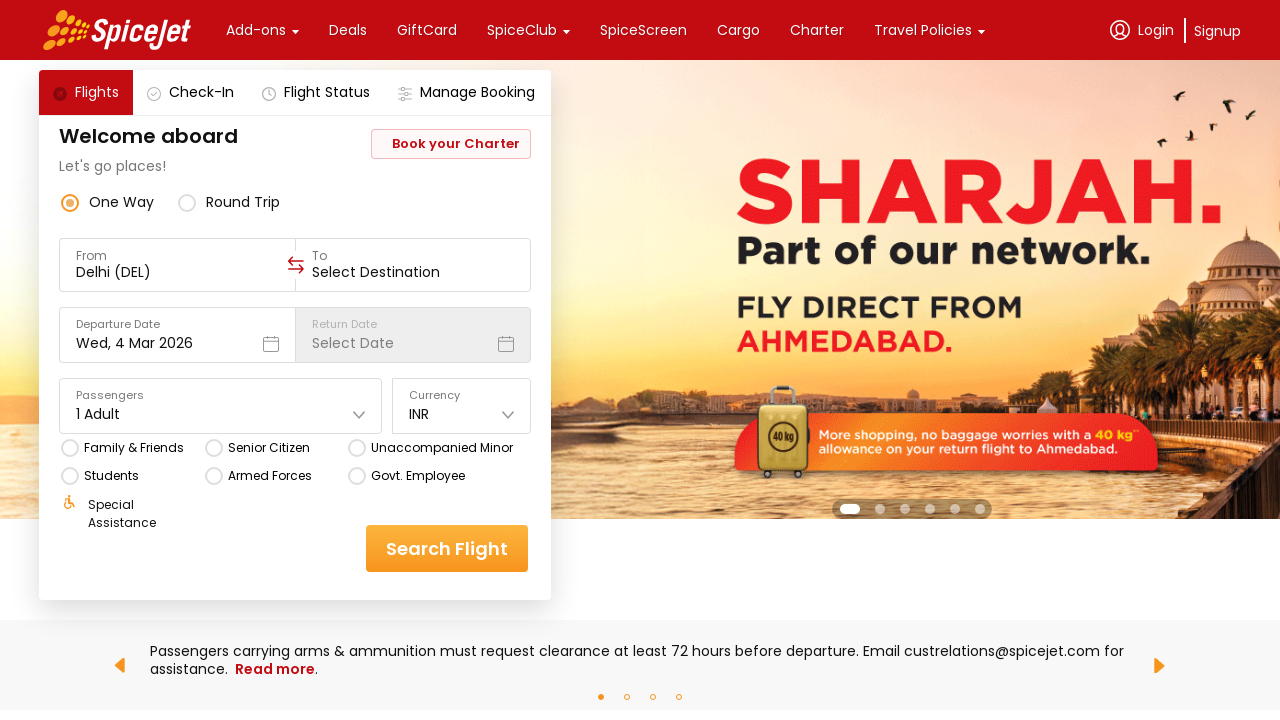

Clicked on Passengers dropdown field at (221, 396) on div:text('Passengers')
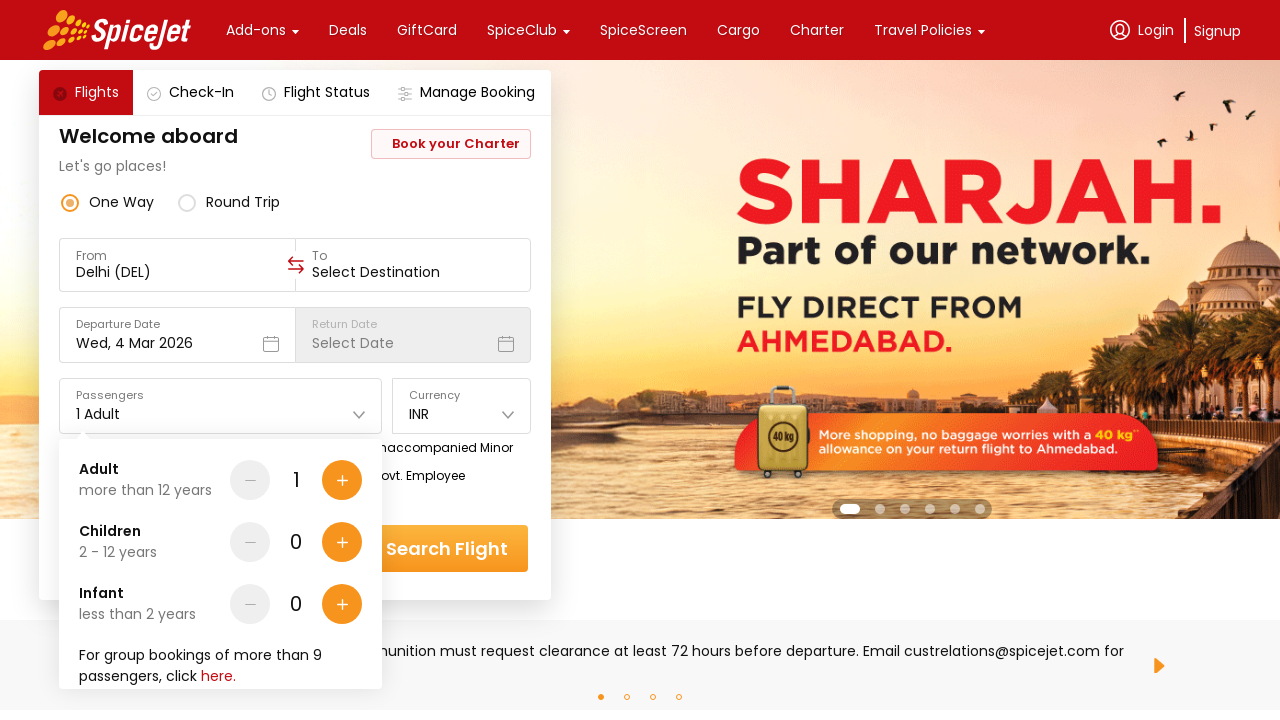

Waited for dropdown to become visible
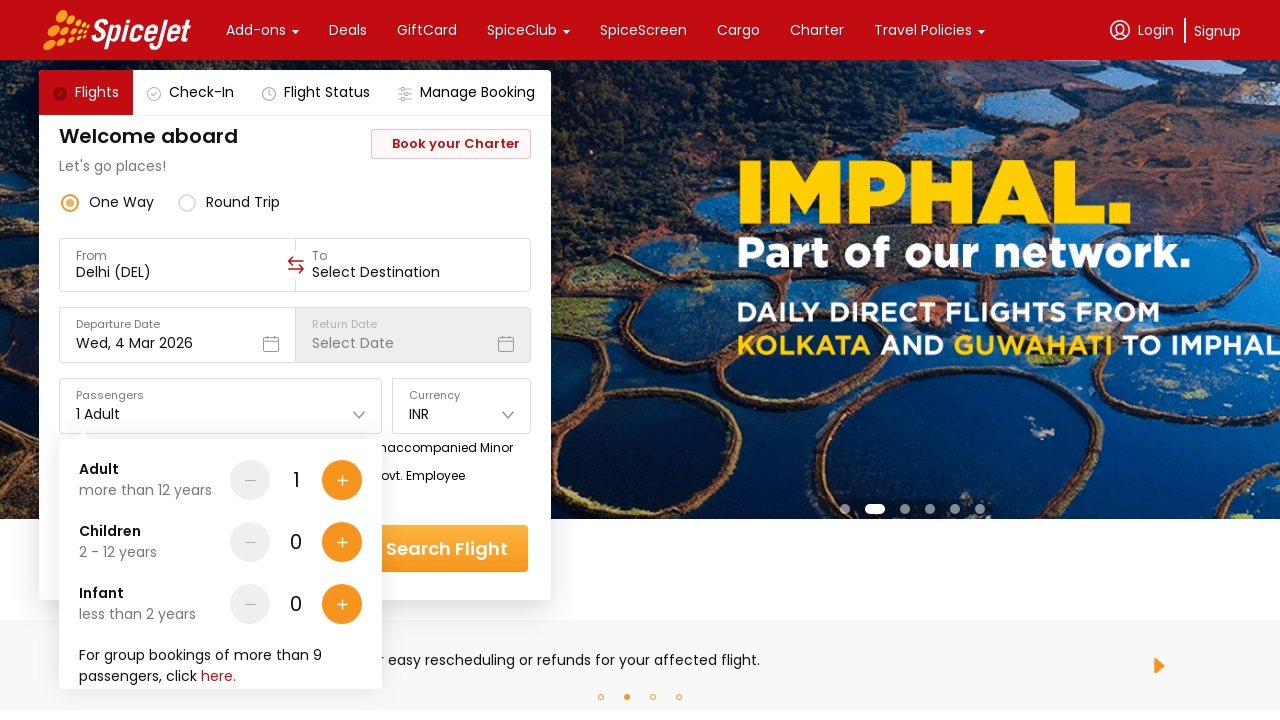

Clicked adult passenger increment button (click 1 of 4) at (342, 480) on div[data-testid='Adult-testID-plus-one-cta']
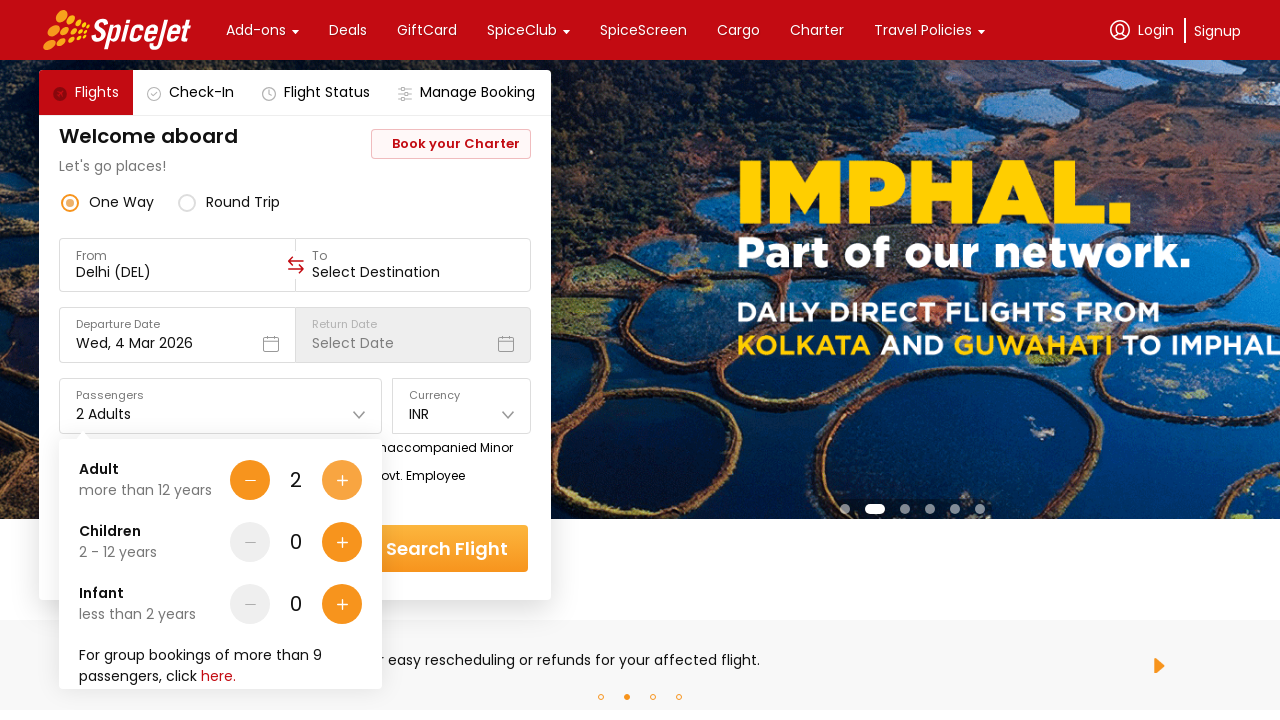

Clicked adult passenger increment button (click 2 of 4) at (342, 480) on div[data-testid='Adult-testID-plus-one-cta']
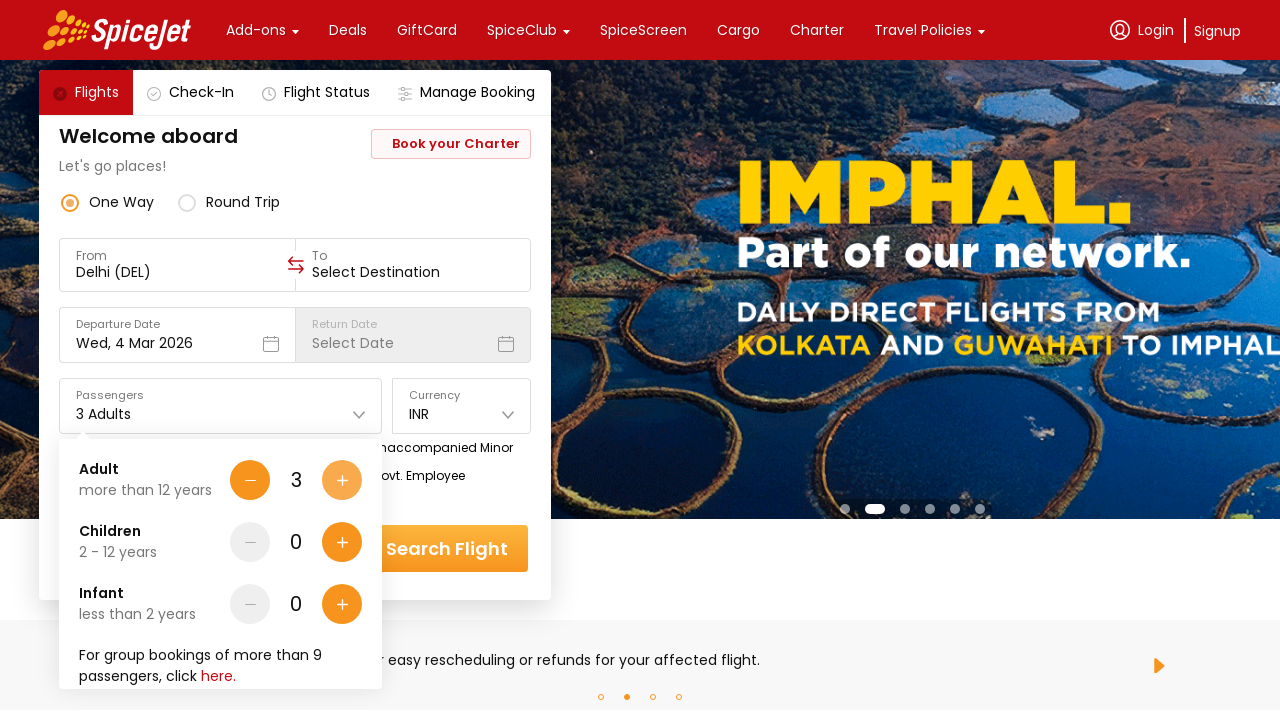

Clicked adult passenger increment button (click 3 of 4) at (342, 480) on div[data-testid='Adult-testID-plus-one-cta']
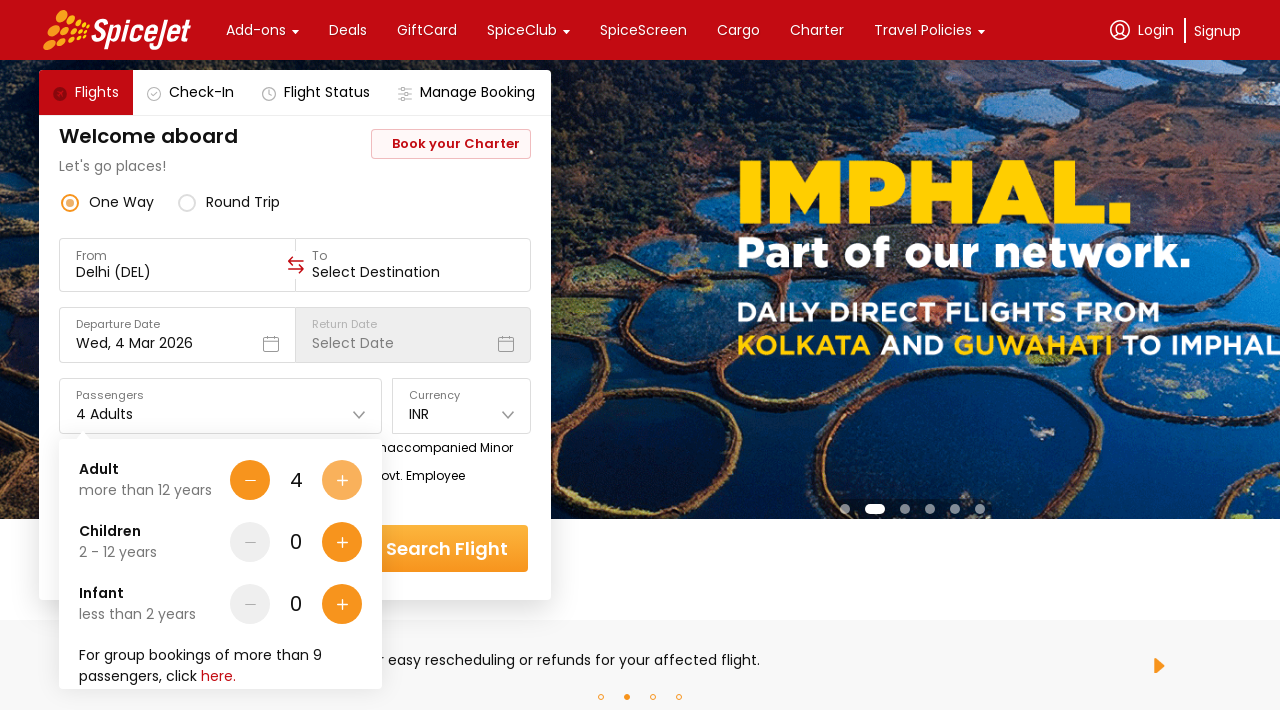

Clicked adult passenger increment button (click 4 of 4) at (342, 480) on div[data-testid='Adult-testID-plus-one-cta']
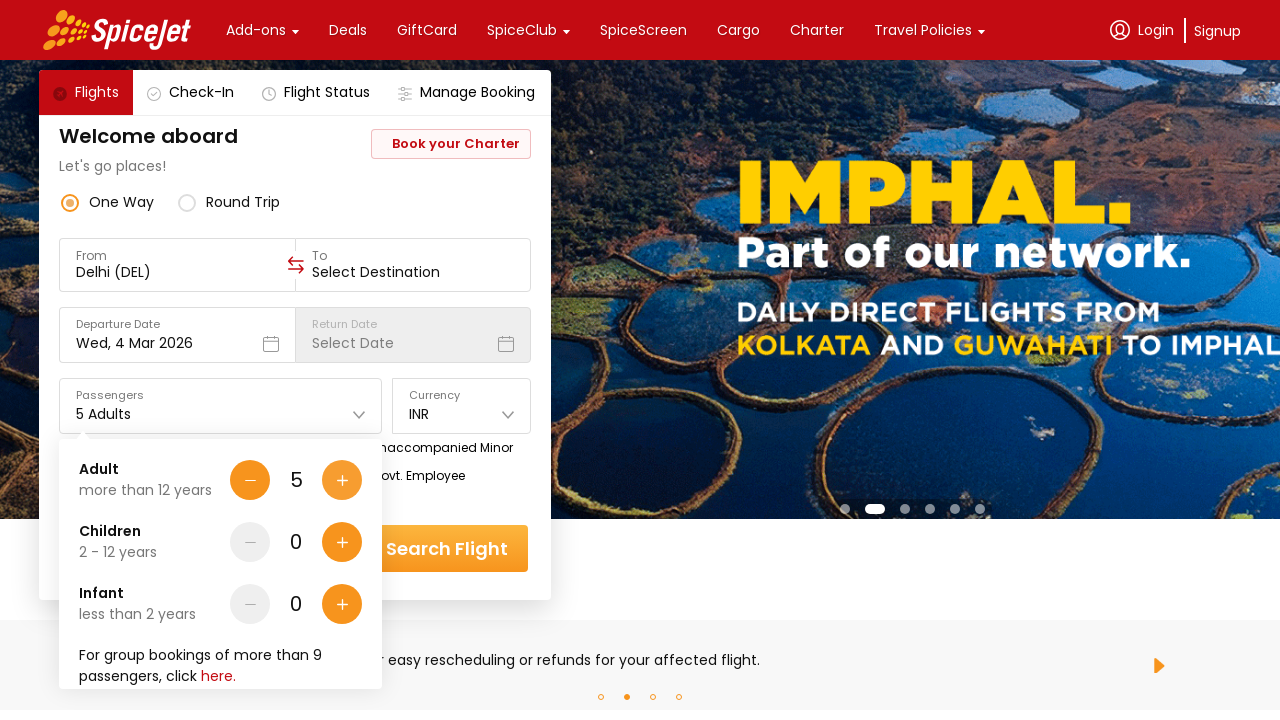

Verified adult passenger count display is present
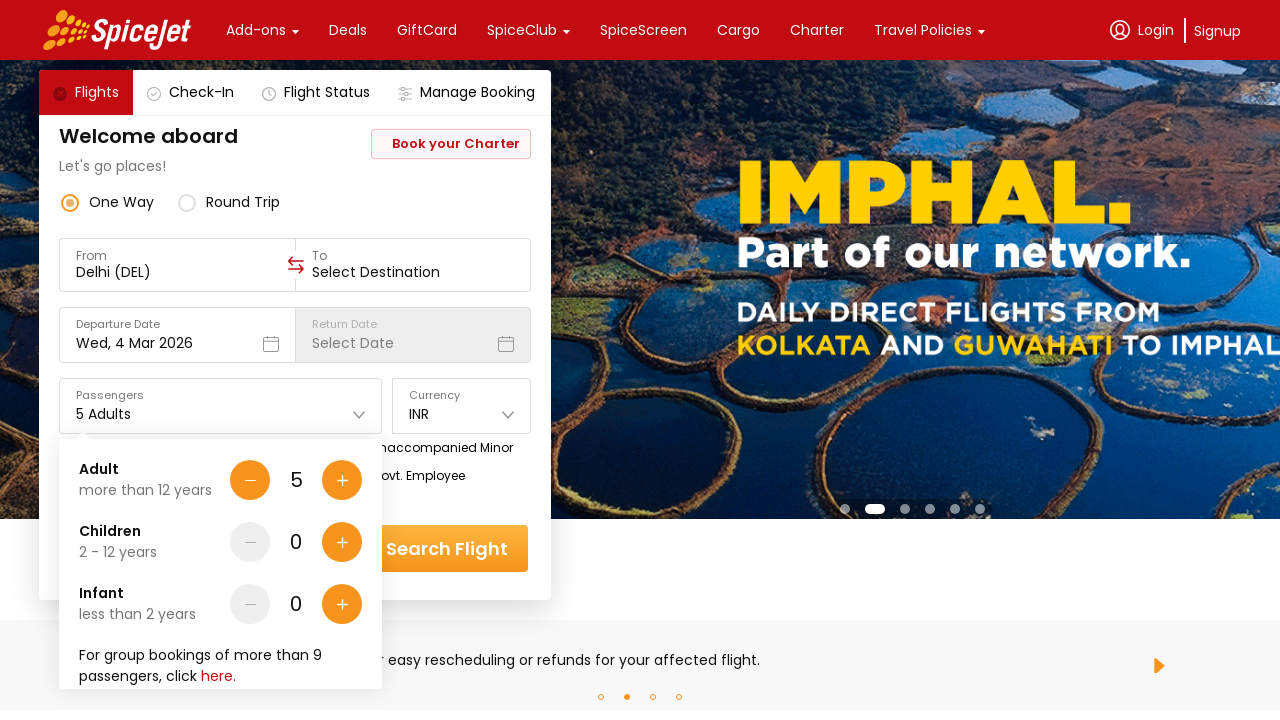

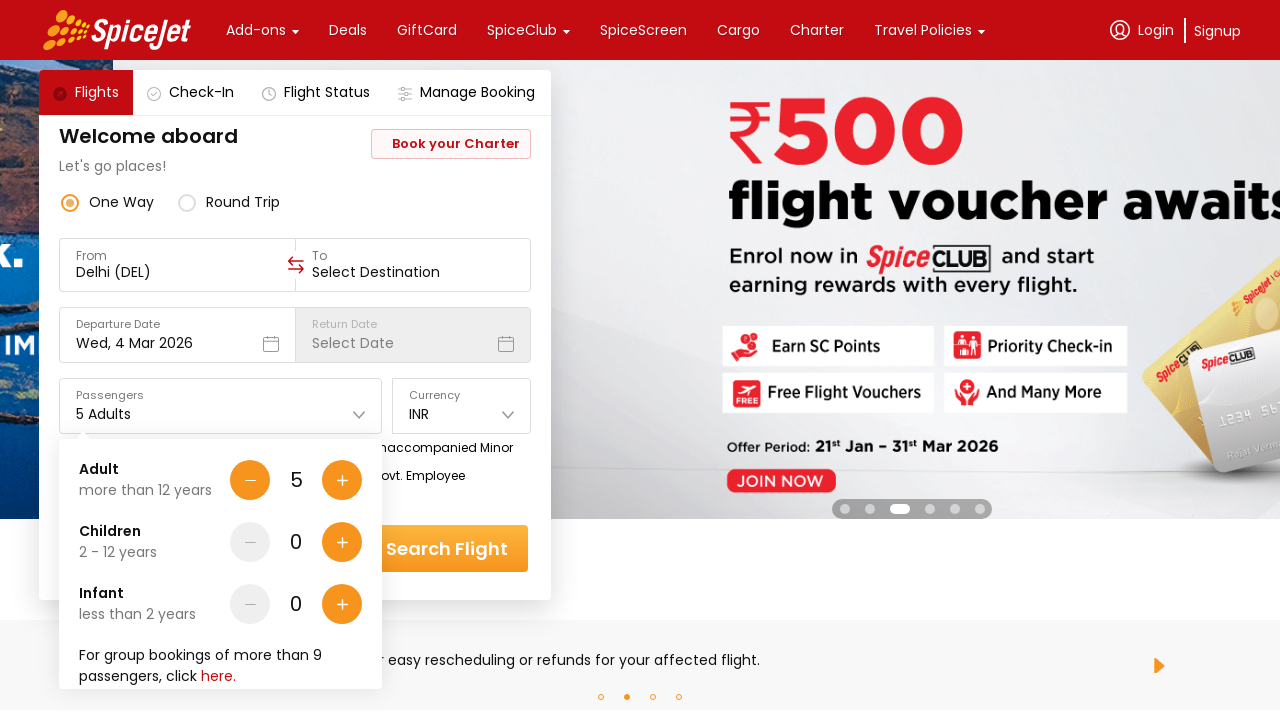